Tests the search functionality on python.org by entering "pycon" in the search box, submitting the search, and verifying that results are returned.

Starting URL: http://www.python.org

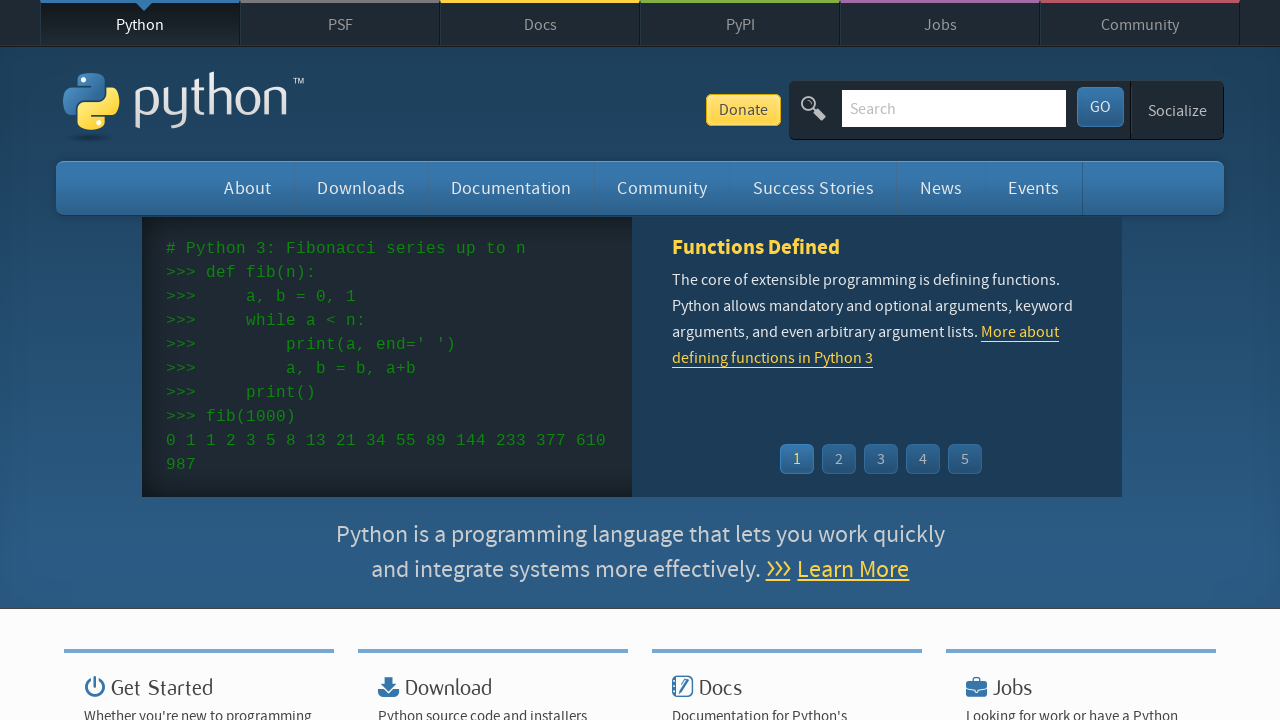

Verified page title contains 'Python'
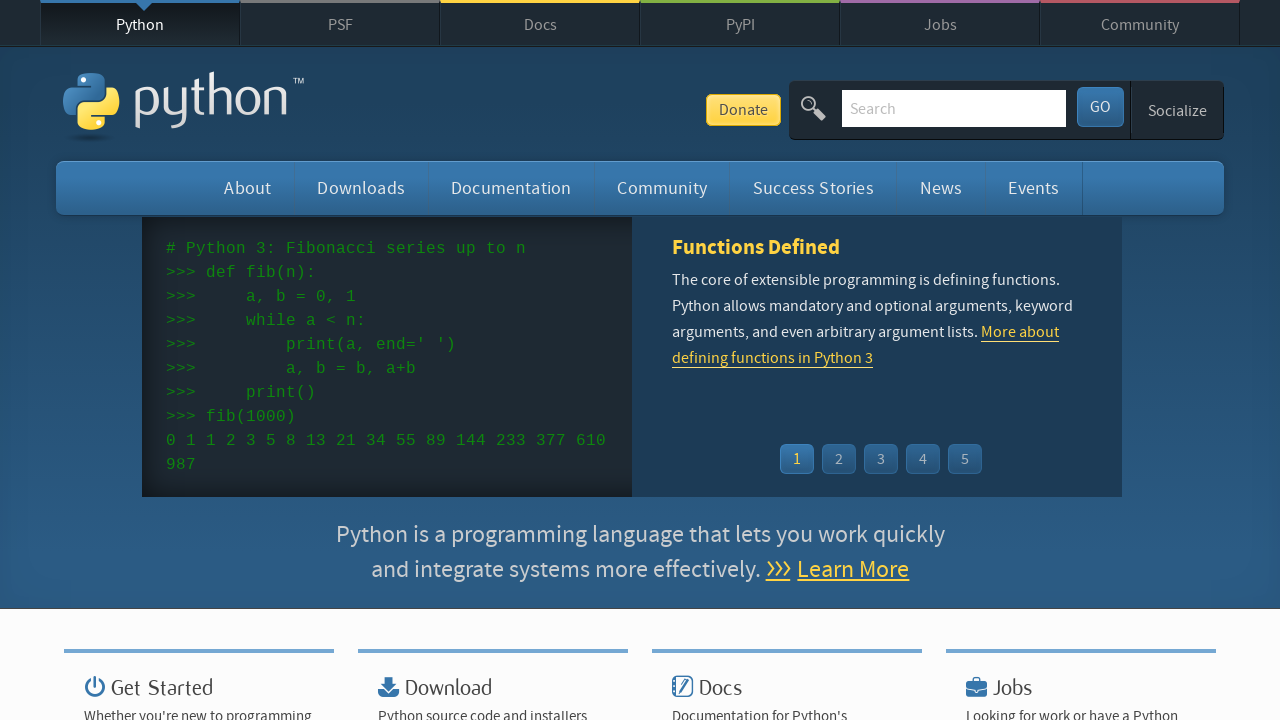

Filled search box with 'pycon' on input[name='q']
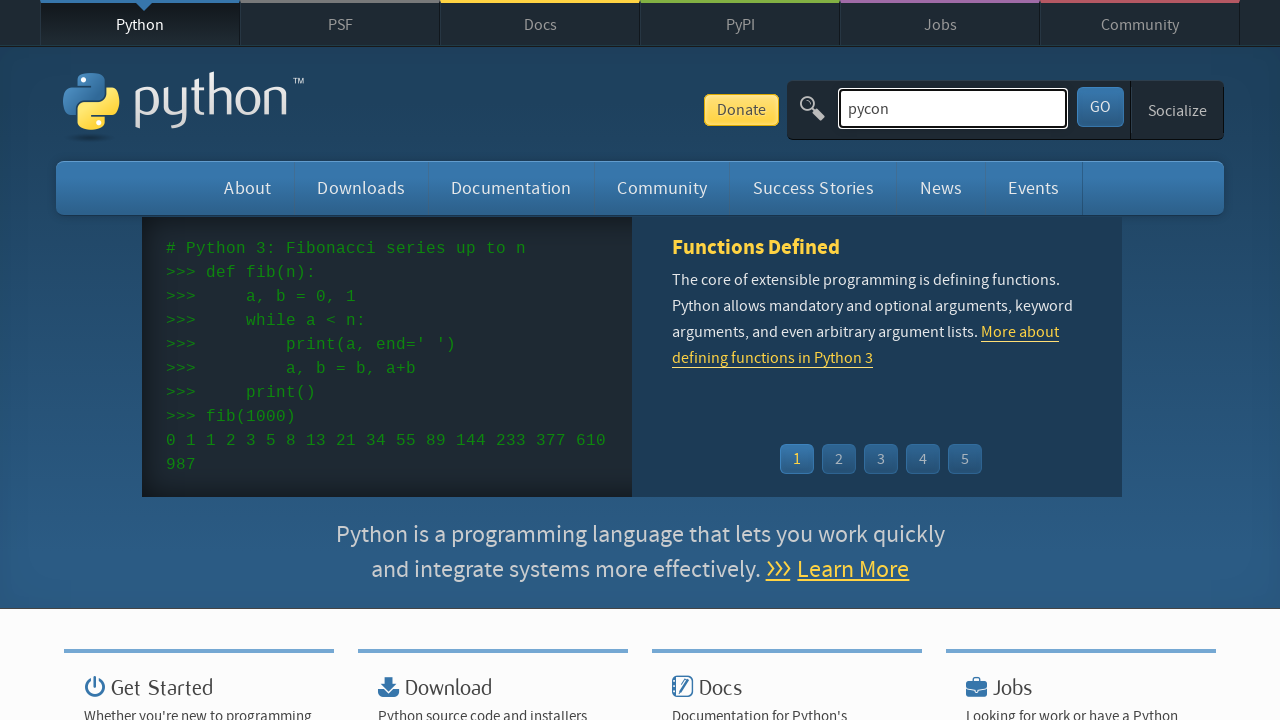

Pressed Enter to submit search on input[name='q']
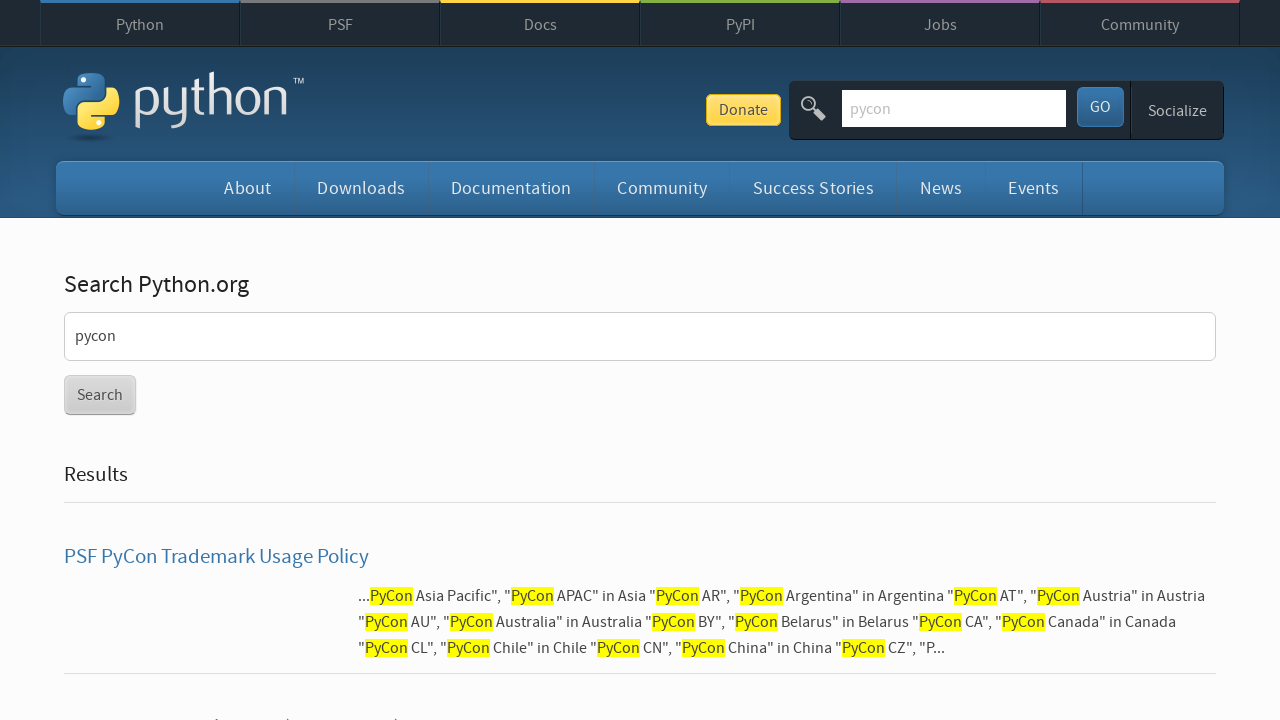

Waited for network to become idle
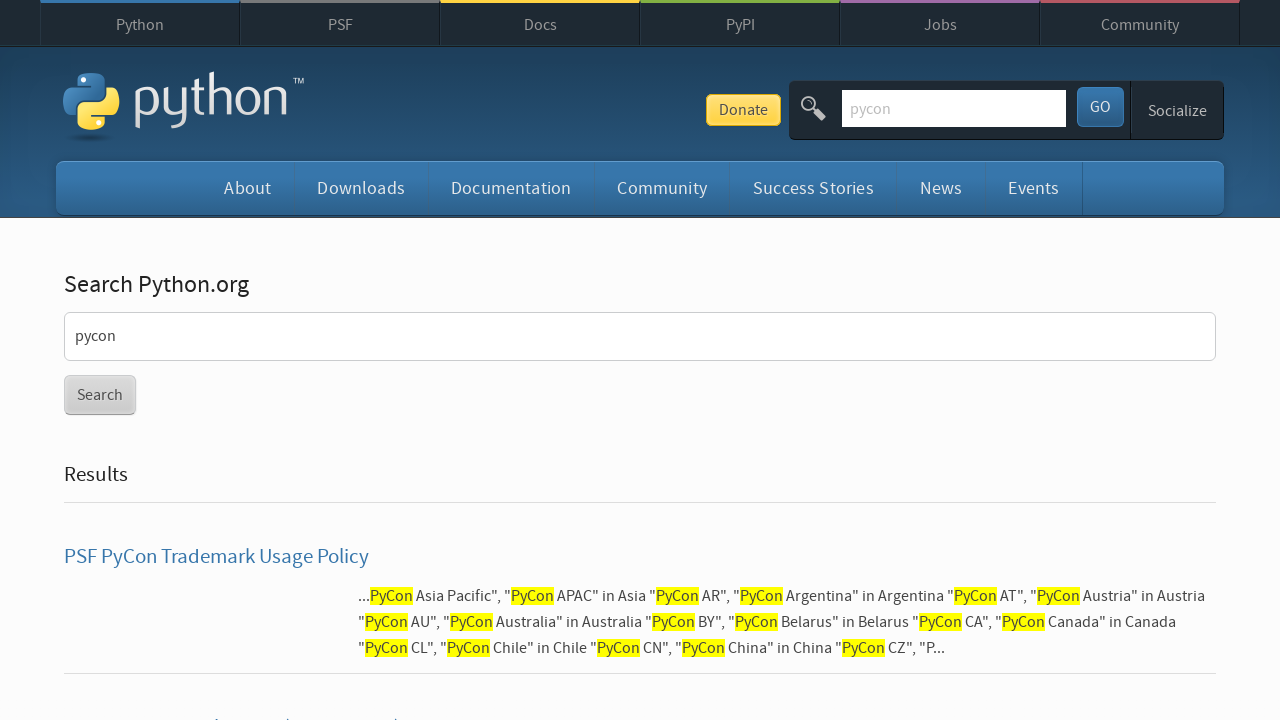

Verified search results were returned (no 'No results found' message)
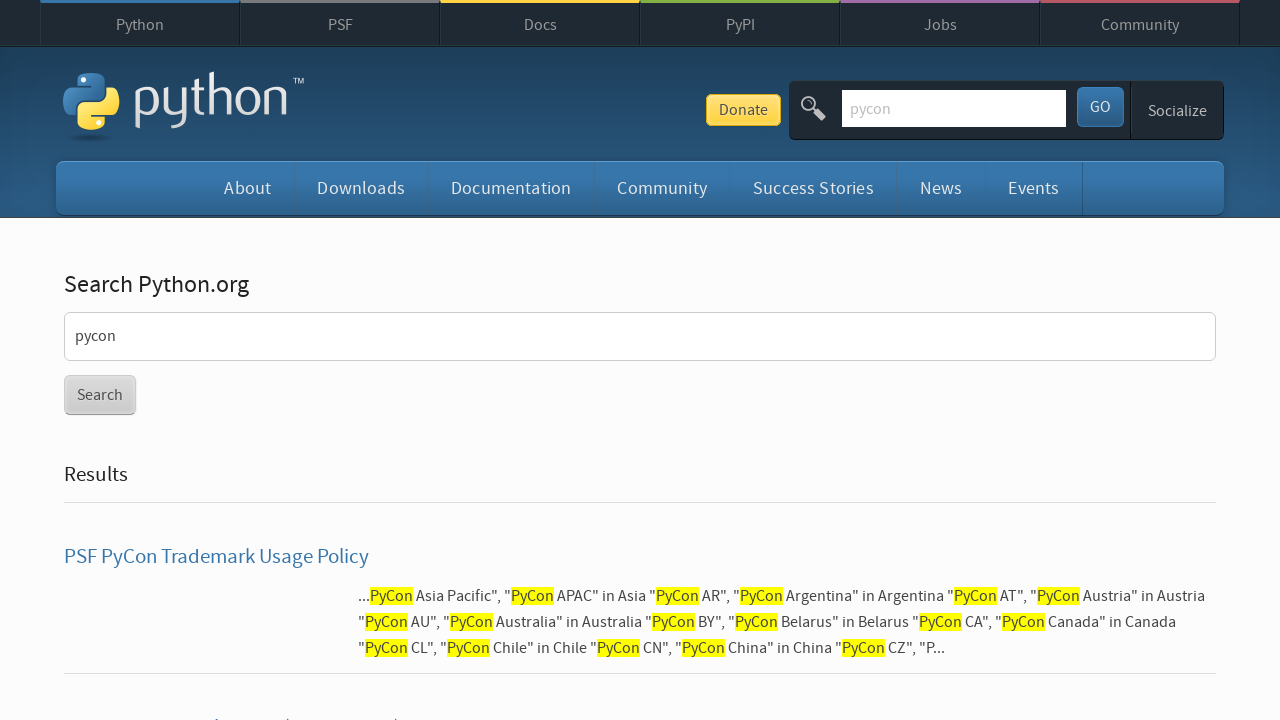

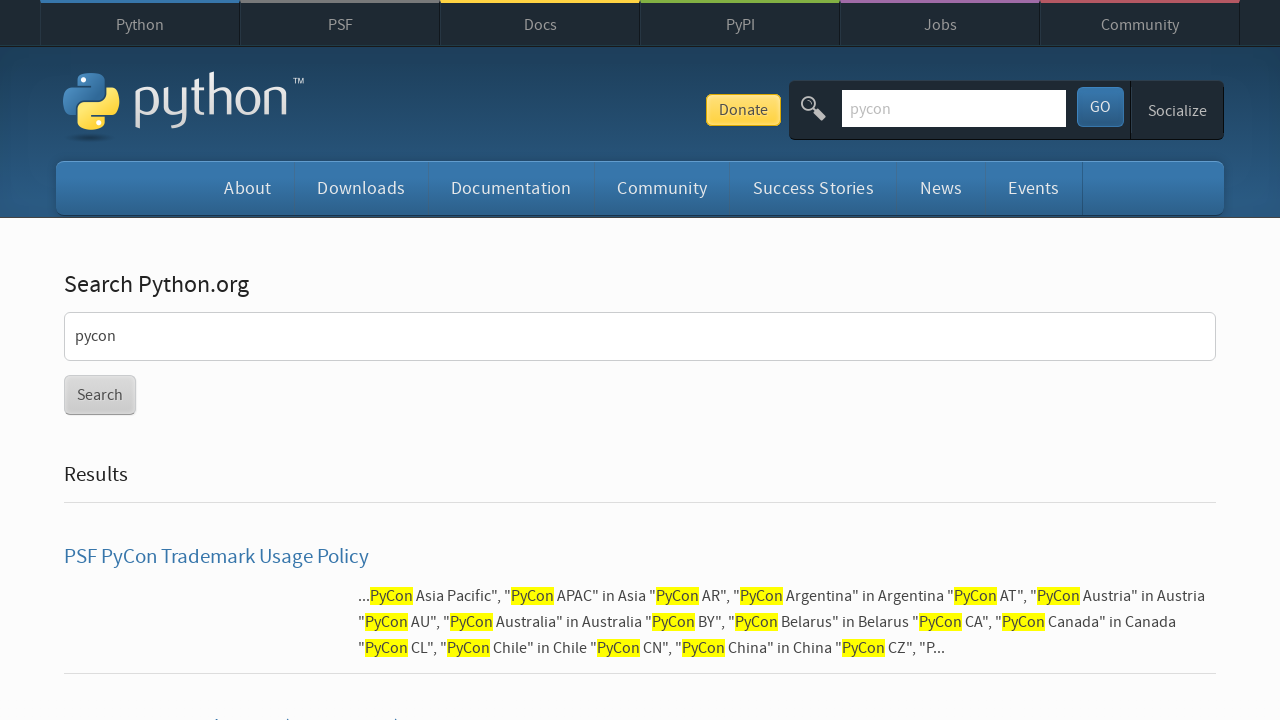